Tests the search functionality on Python.org by entering "pycon" in the search box and submitting the search form

Starting URL: https://www.python.org

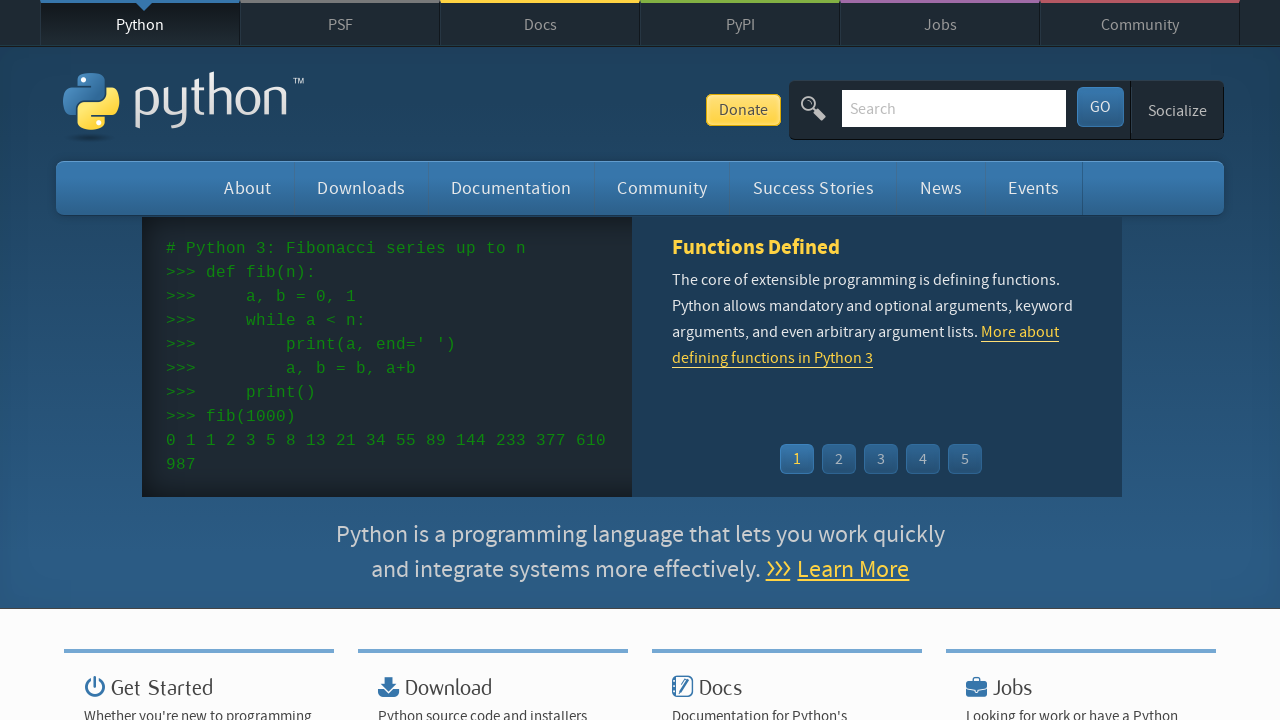

Verified page title contains 'Python'
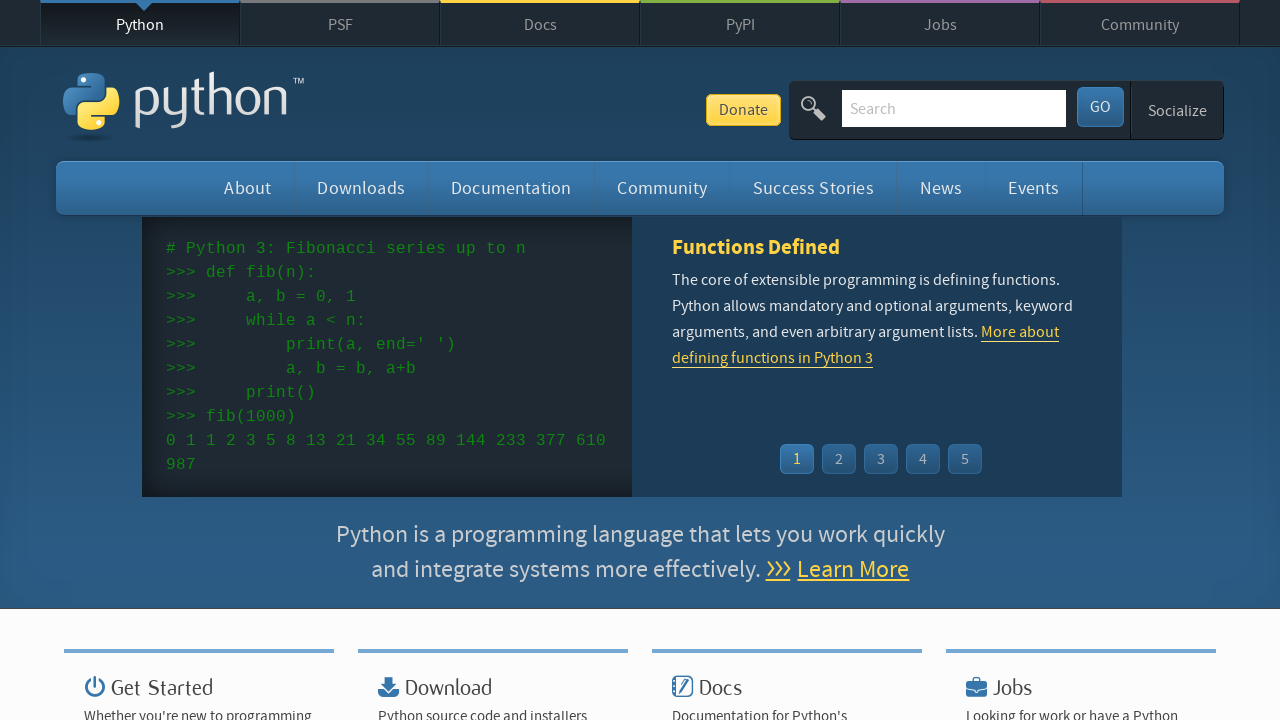

Located search box element
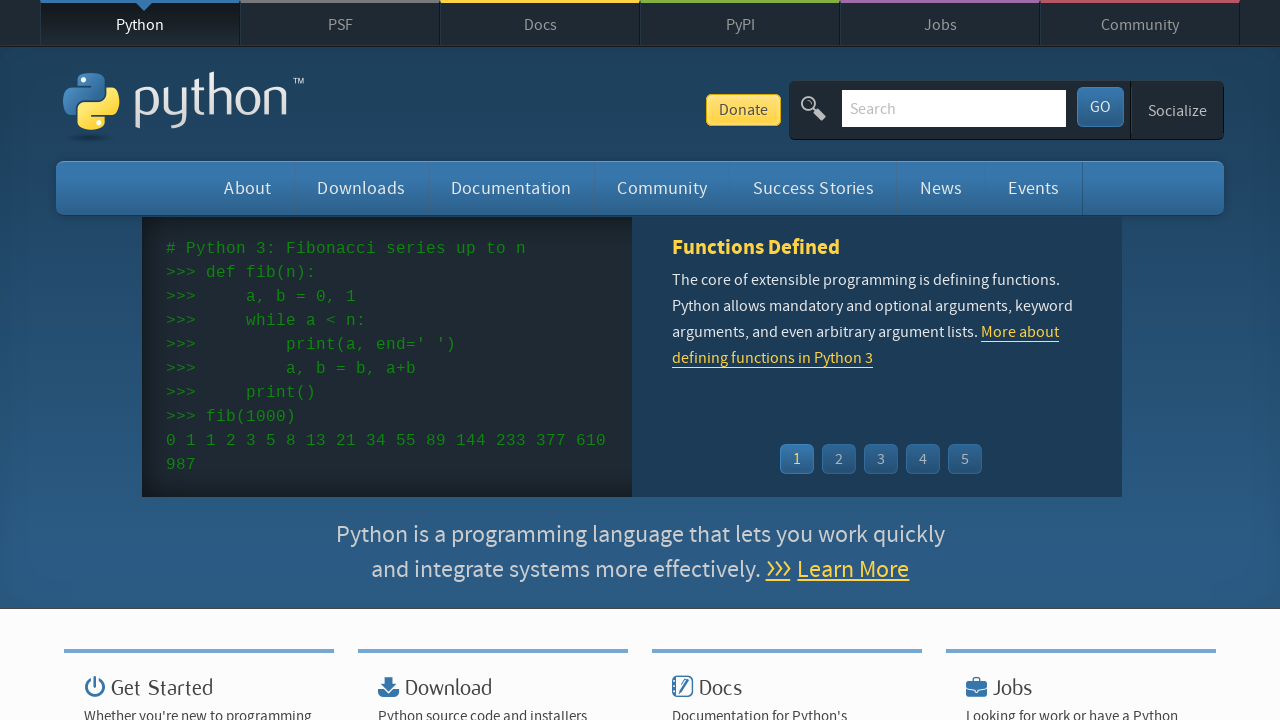

Entered 'pycon' in search box on input[name='q']
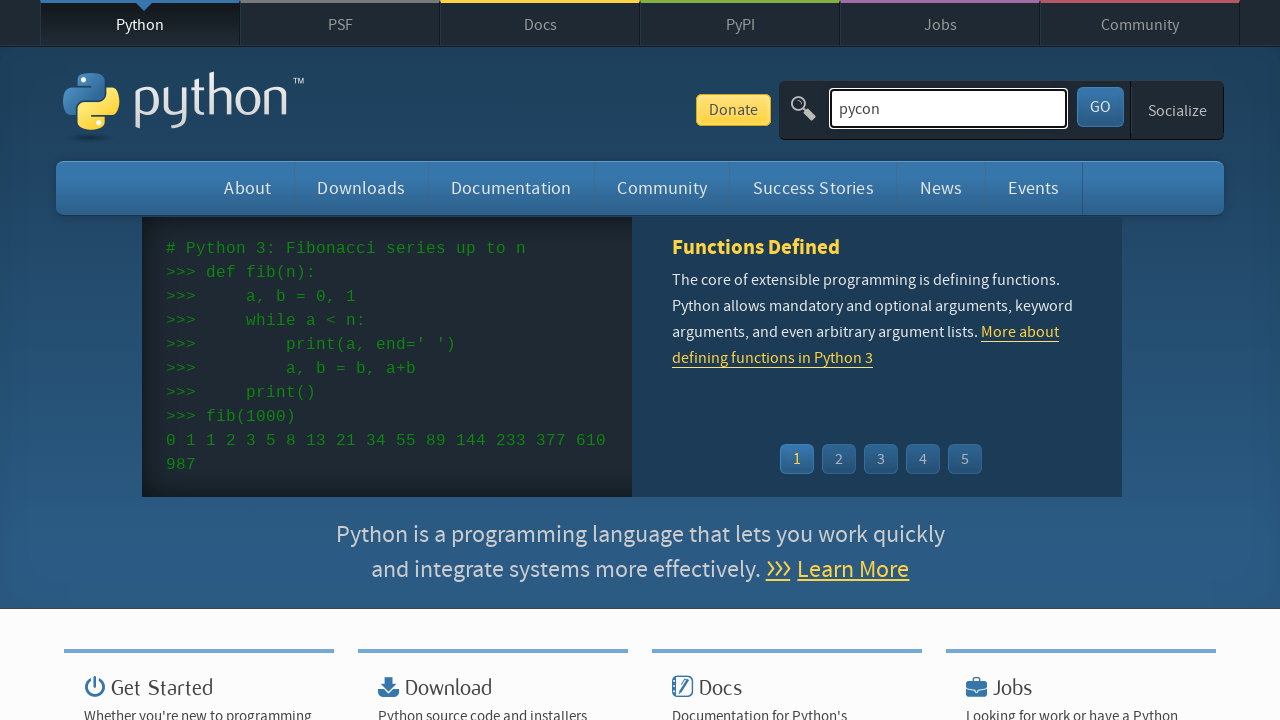

Submitted search form by pressing Enter on input[name='q']
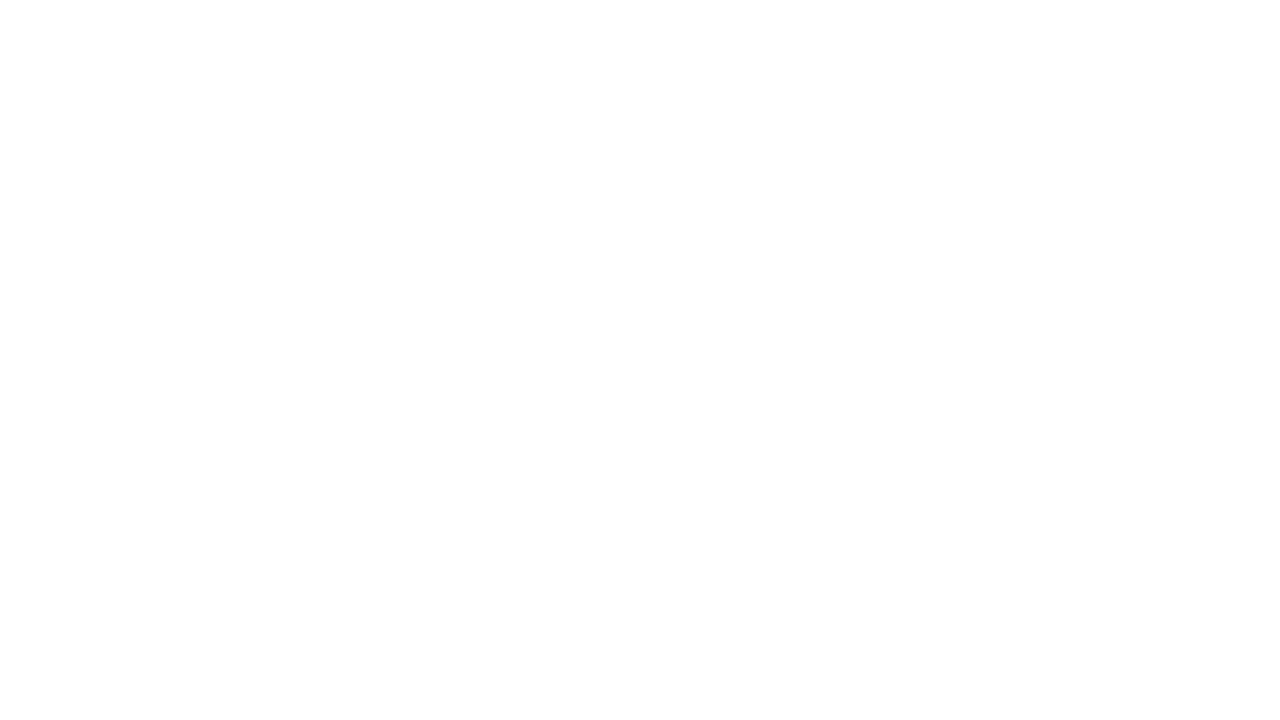

Waited for network idle after search submission
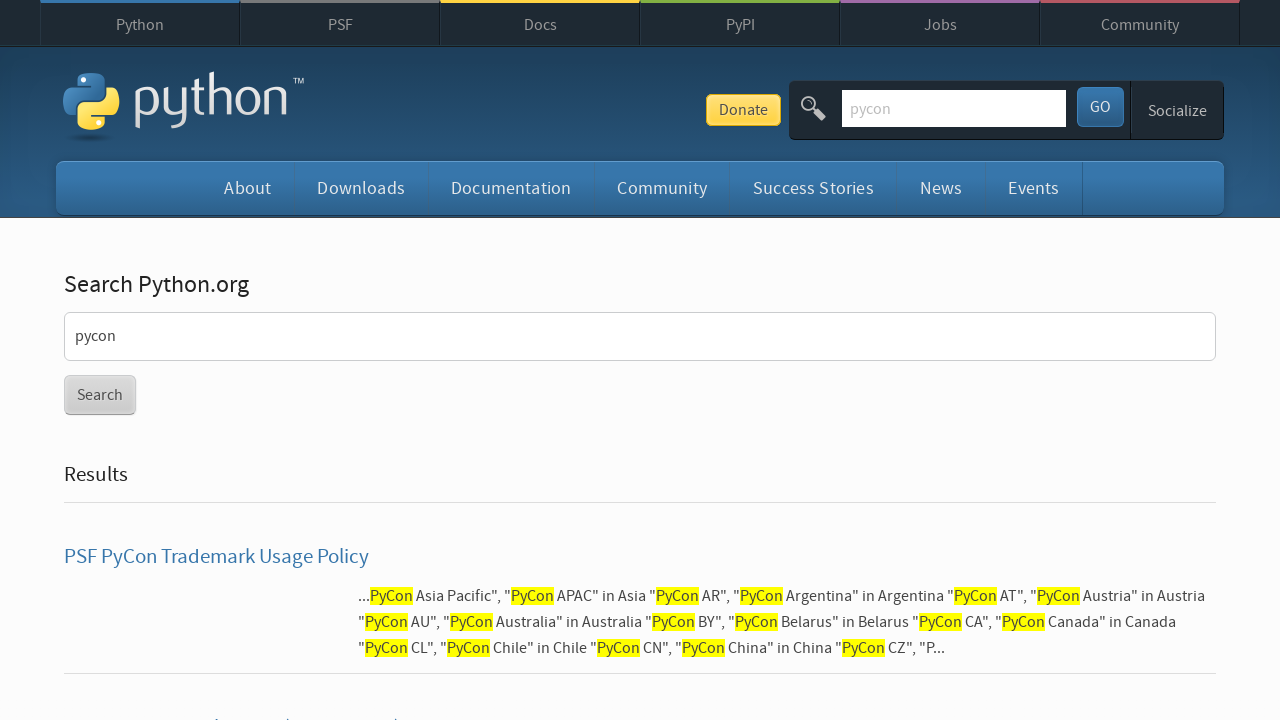

Verified search results were found (no 'No results found' message)
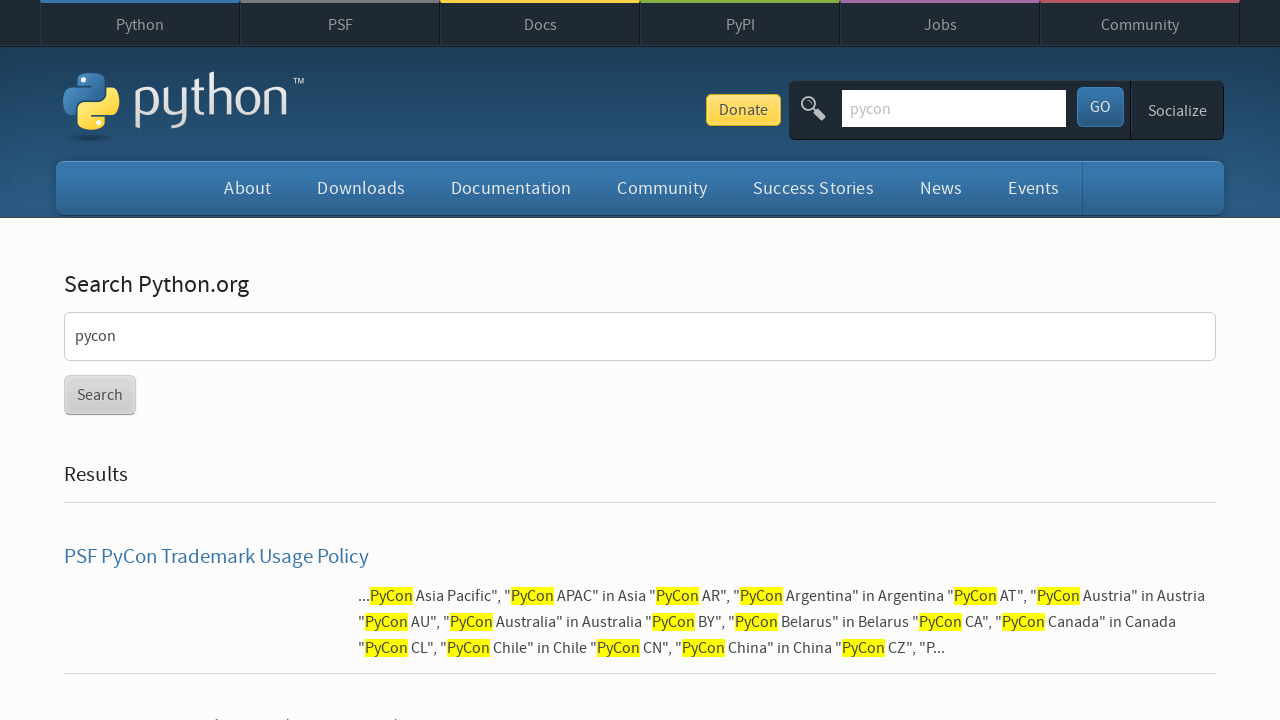

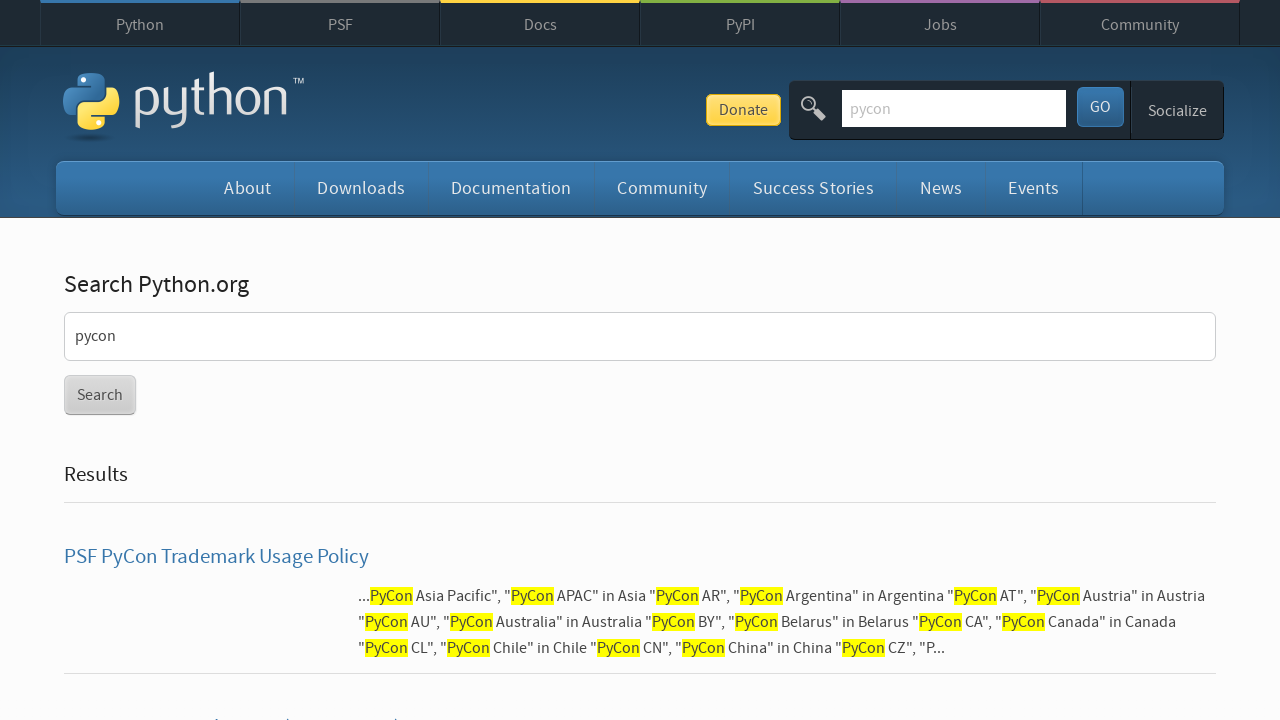